Tests hover interaction by hovering over Demo1 element and clicking on Practice3 popup element

Starting URL: https://www.grotechminds.com/hoverover/

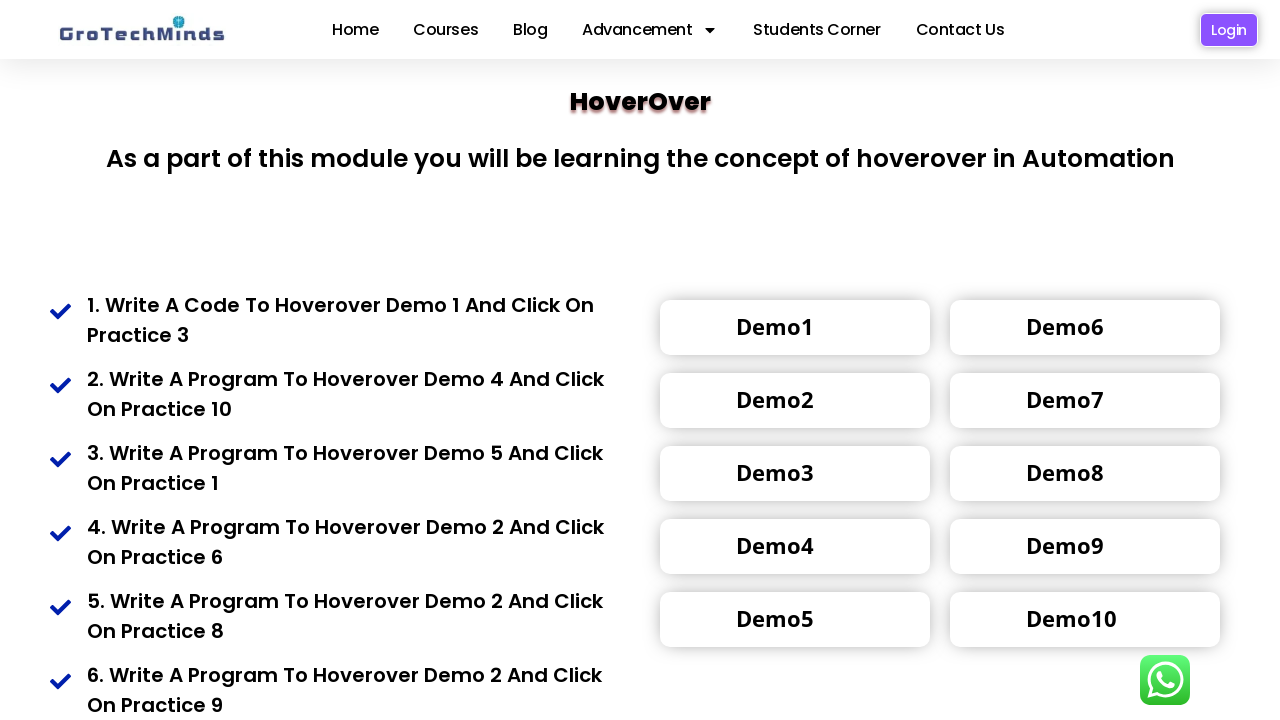

Hovered over Demo1 element at (795, 328) on xpath=//div[@data-id='1857001']
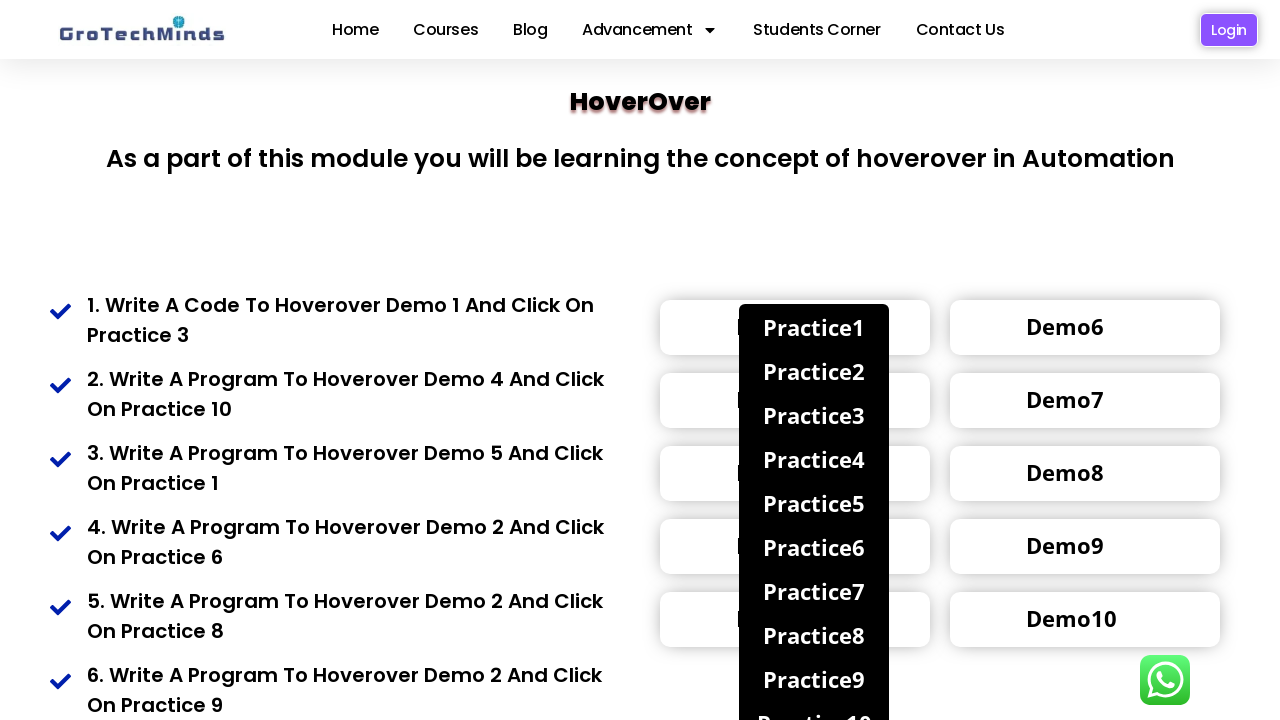

Waited 2 seconds for popup to appear
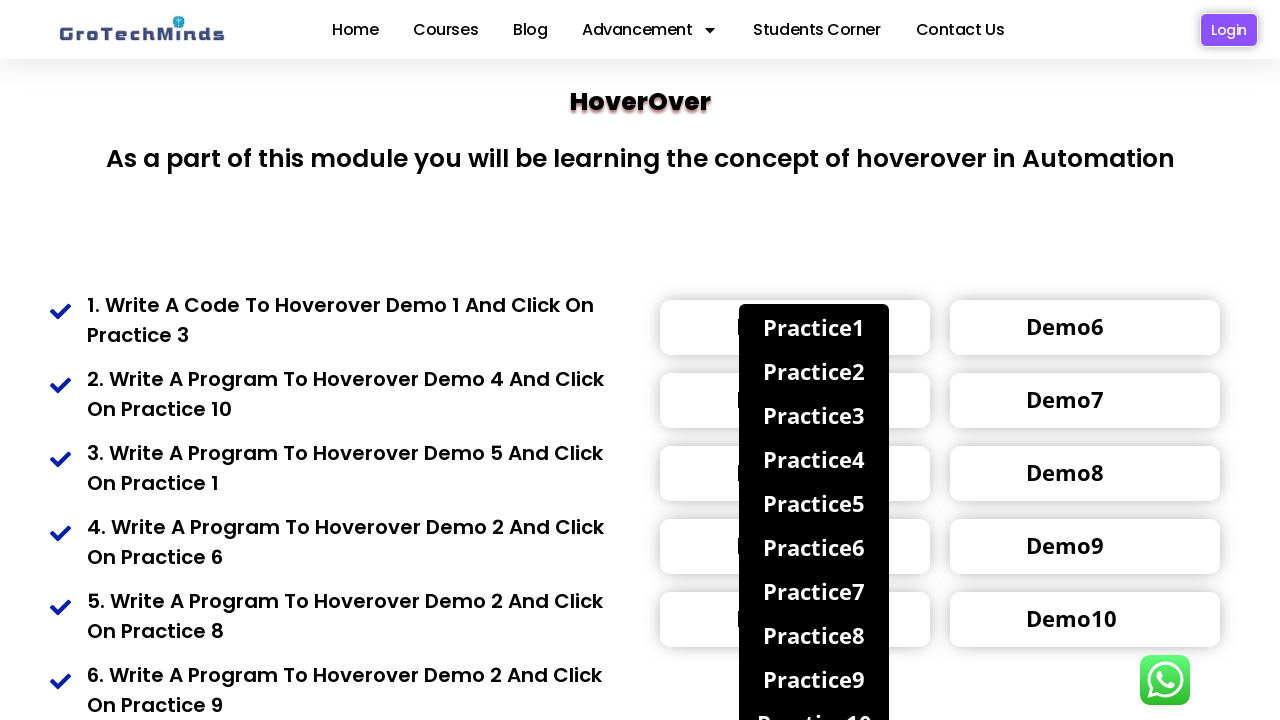

Clicked on Practice3 popup element at (814, 415) on xpath=//div[@class='popup4'][3]
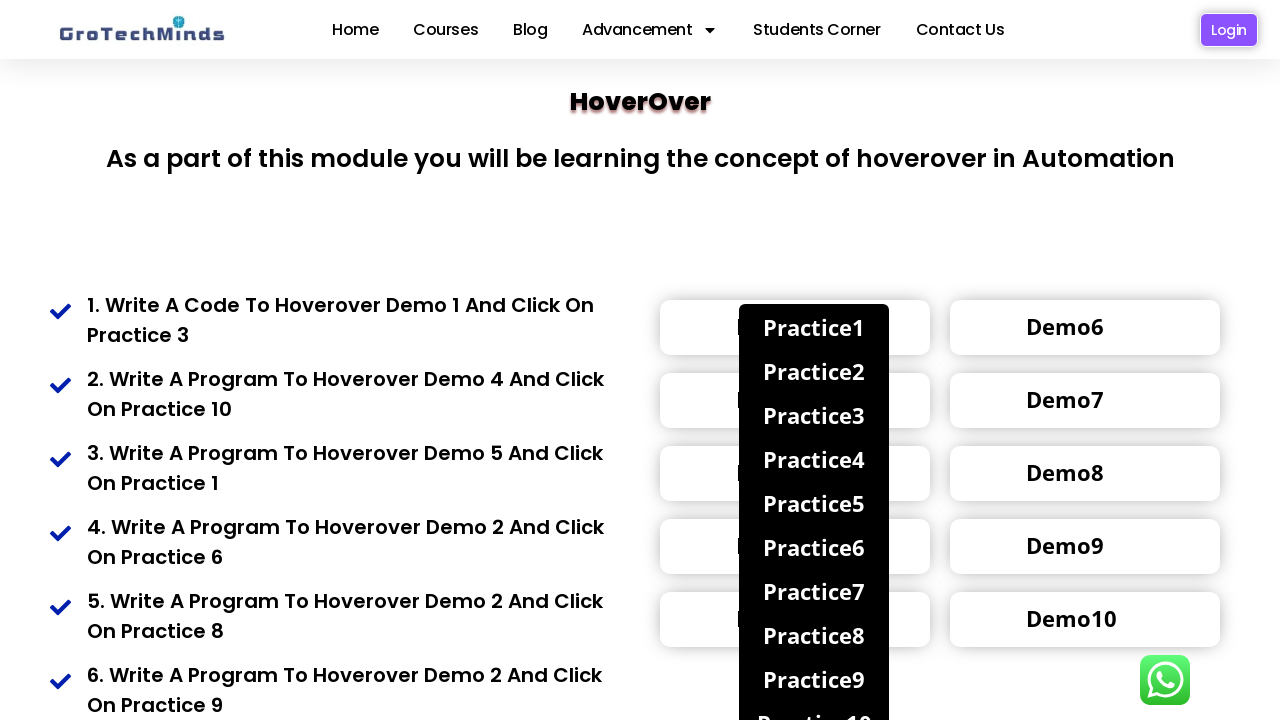

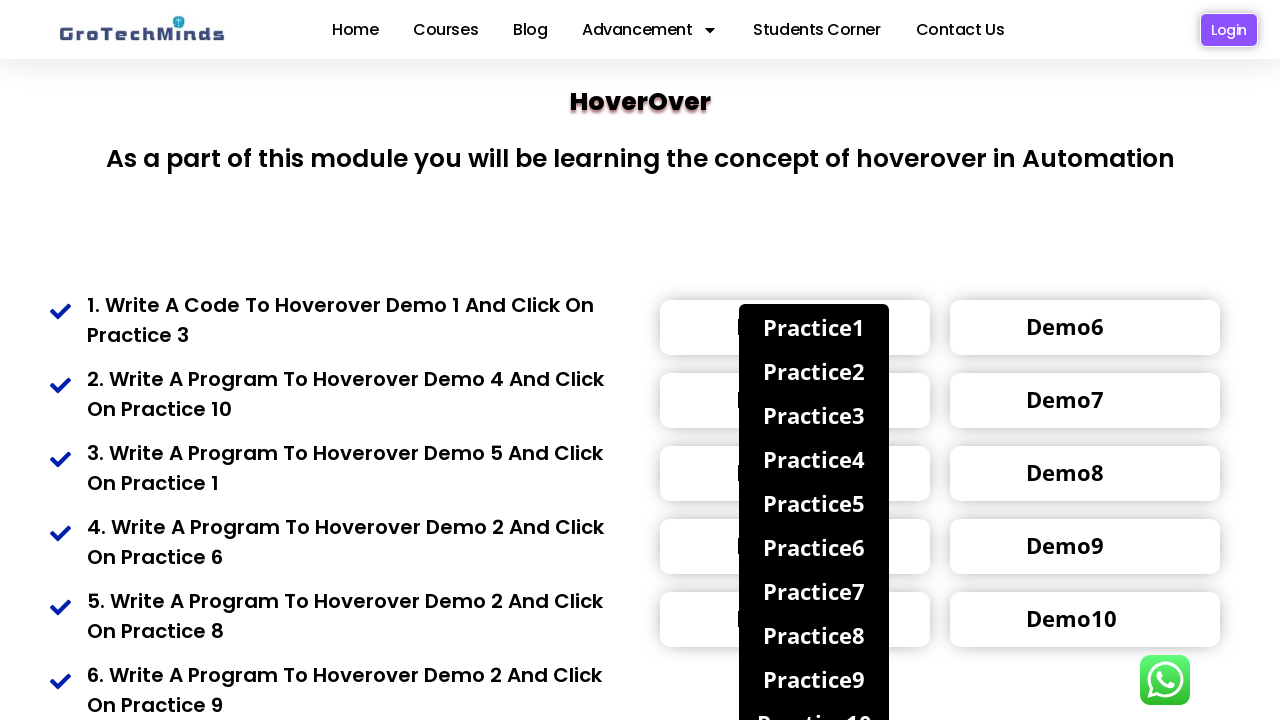